Tests dropdown functionality by iterating through all available options in a select dropdown and selecting each one sequentially to verify dropdown interaction works correctly.

Starting URL: https://syntaxprojects.com/basic-select-dropdown-demo.php

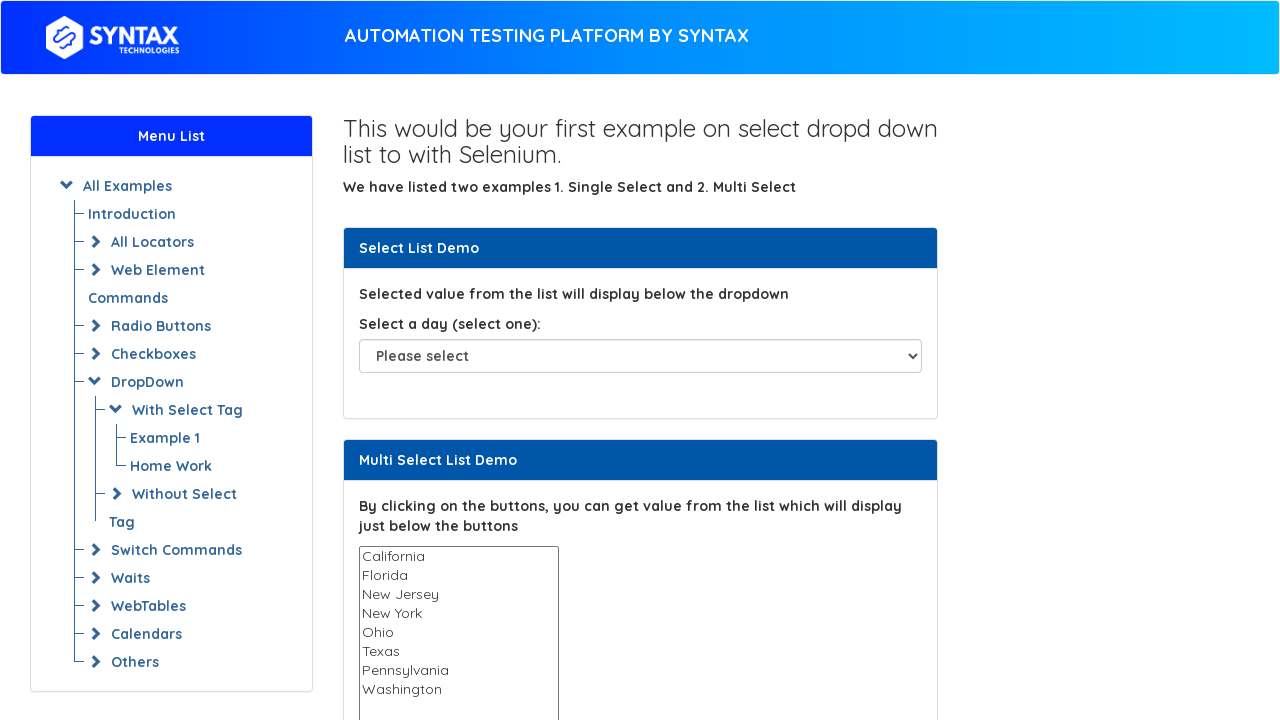

Waited for dropdown selector to be available
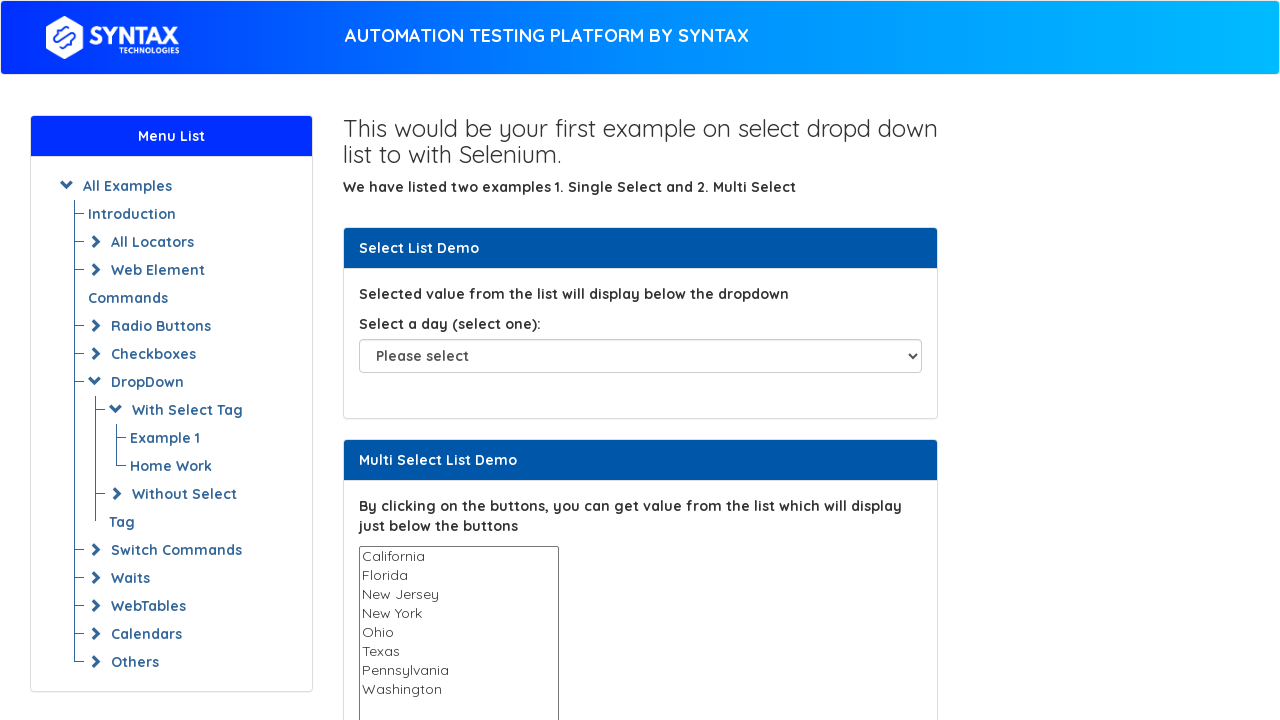

Located the dropdown element
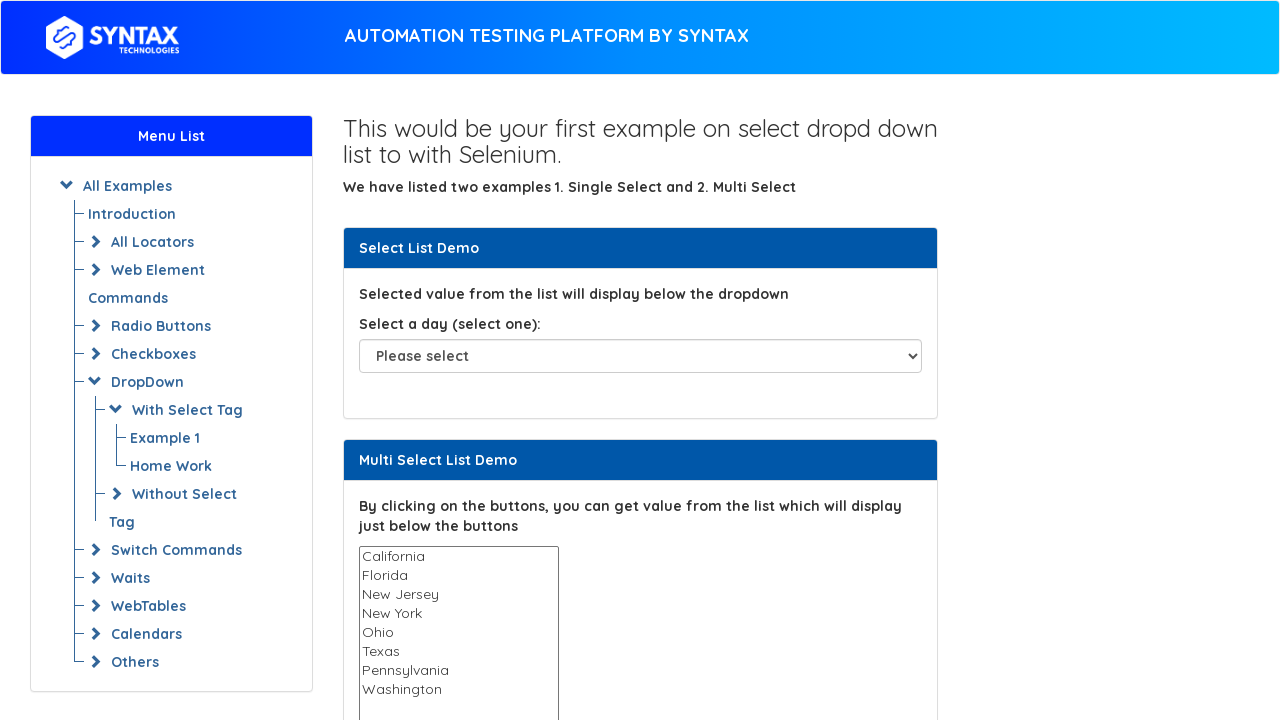

Retrieved all 8 options from dropdown
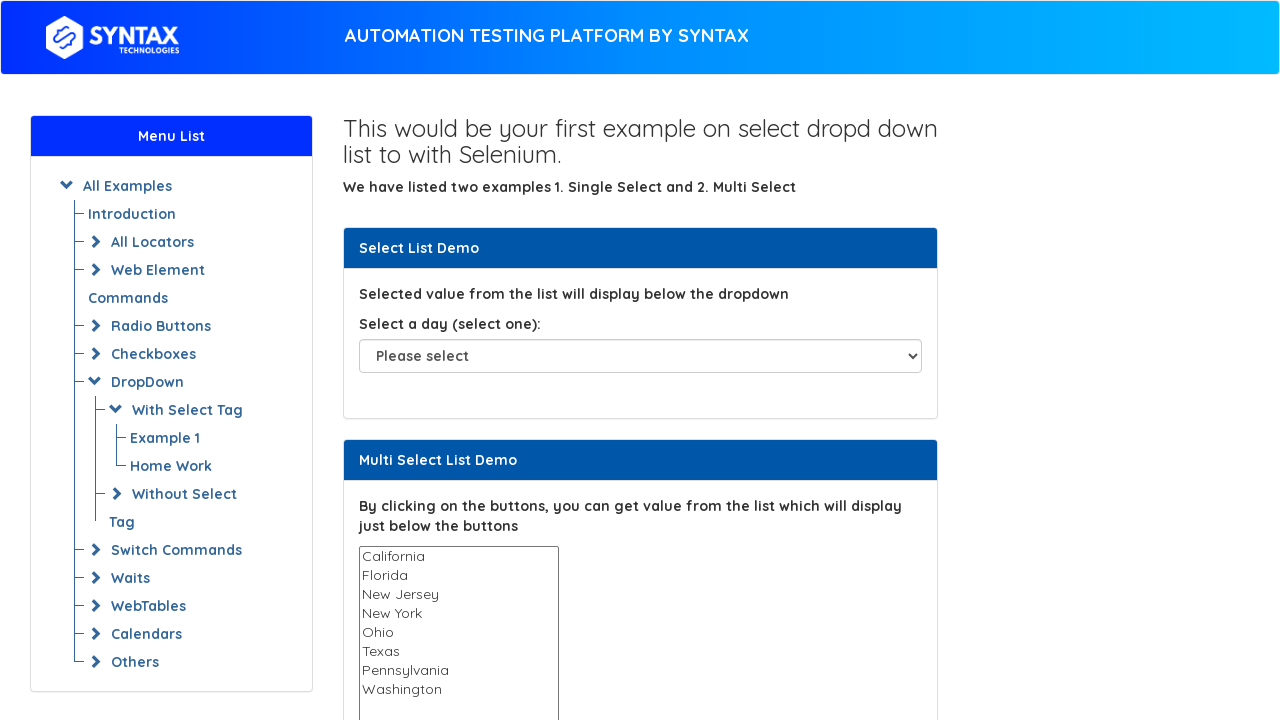

Selected dropdown option 1: 'Sunday' on #select-demo
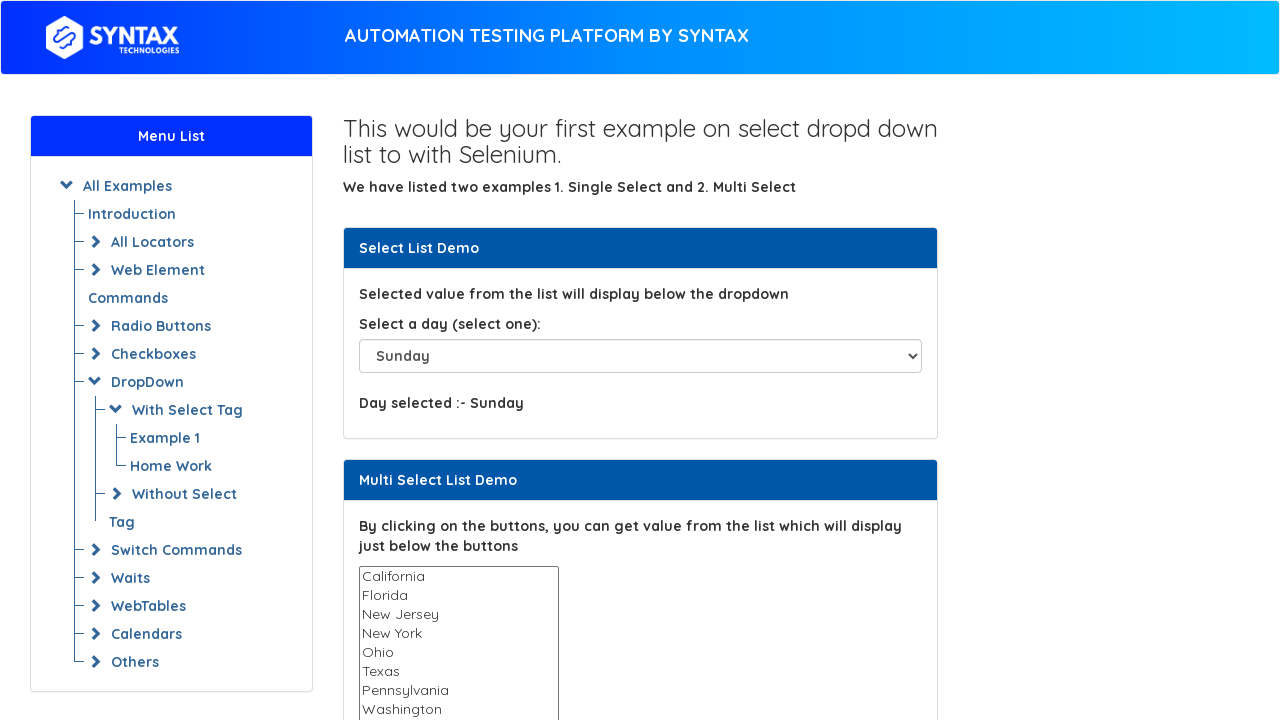

Waited 500ms to observe selection of 'Sunday'
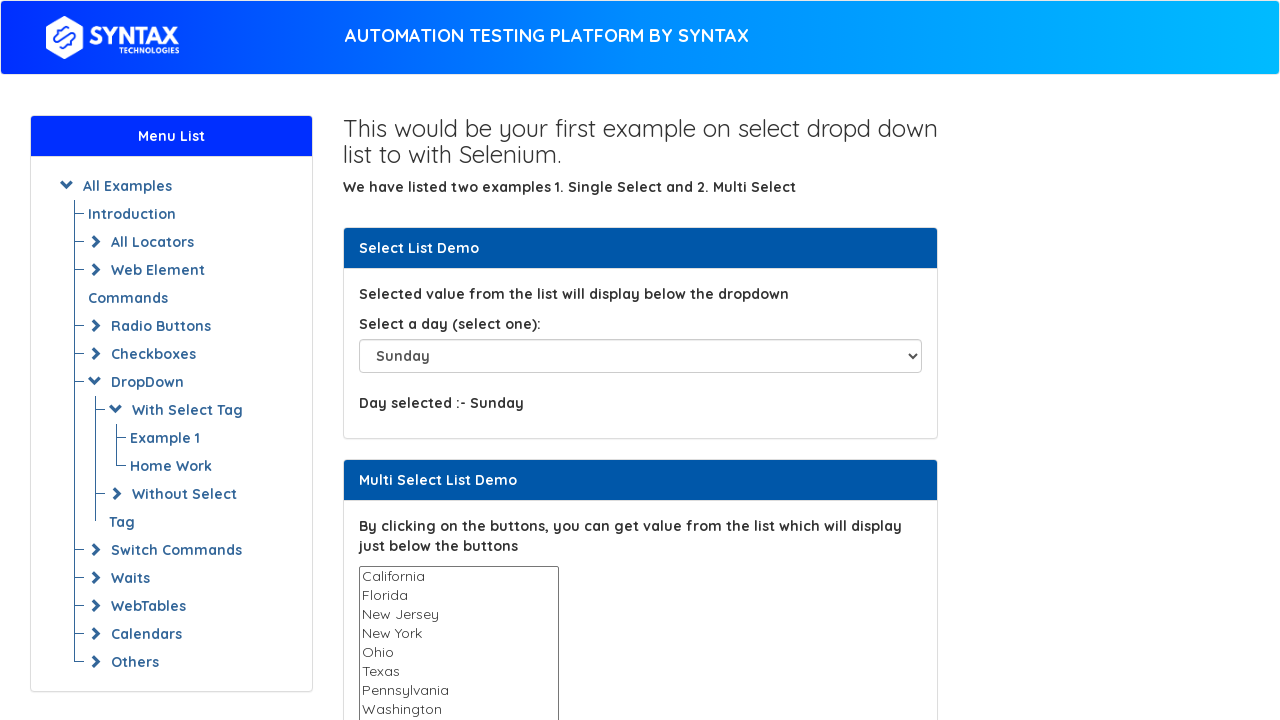

Selected dropdown option 2: 'Monday' on #select-demo
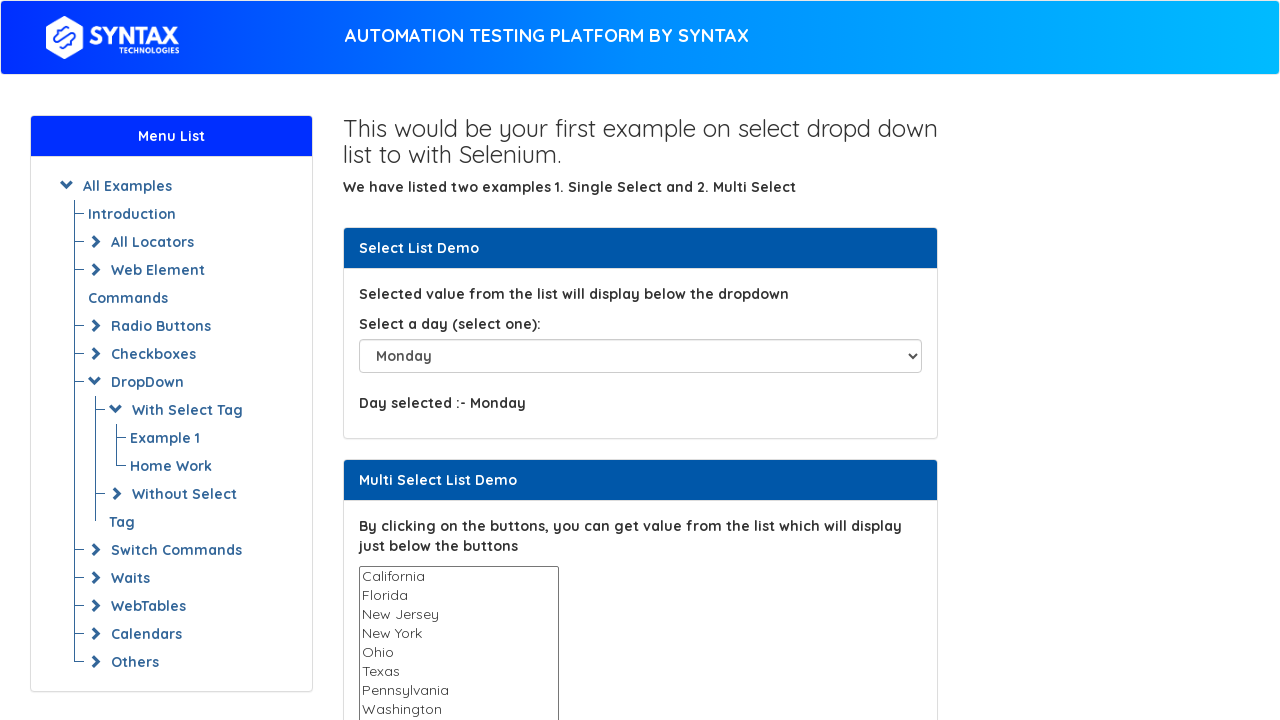

Waited 500ms to observe selection of 'Monday'
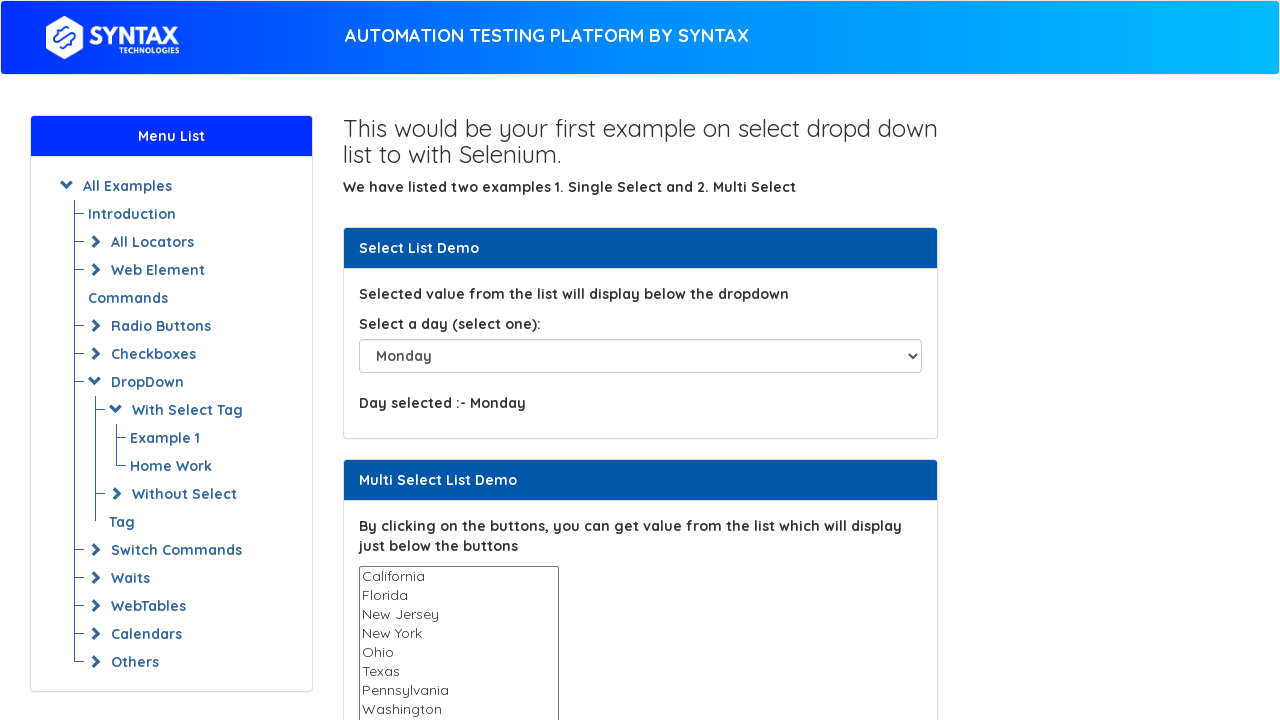

Selected dropdown option 3: 'Tuesday' on #select-demo
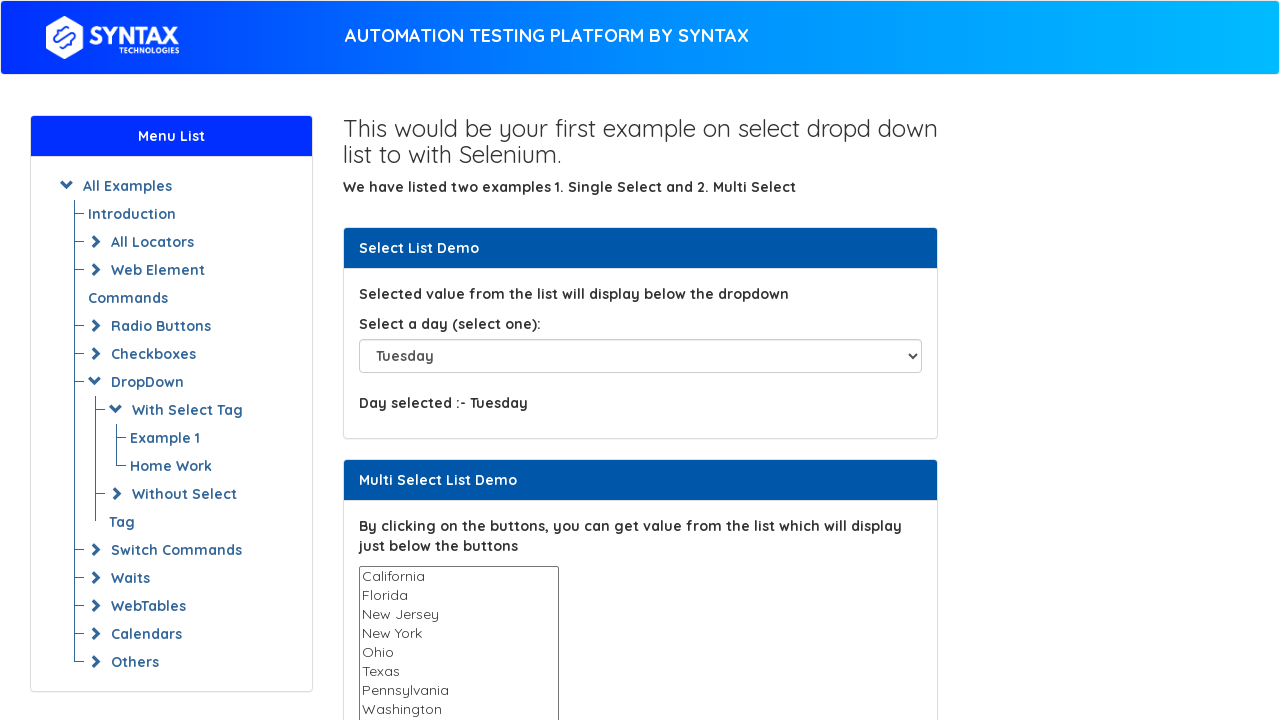

Waited 500ms to observe selection of 'Tuesday'
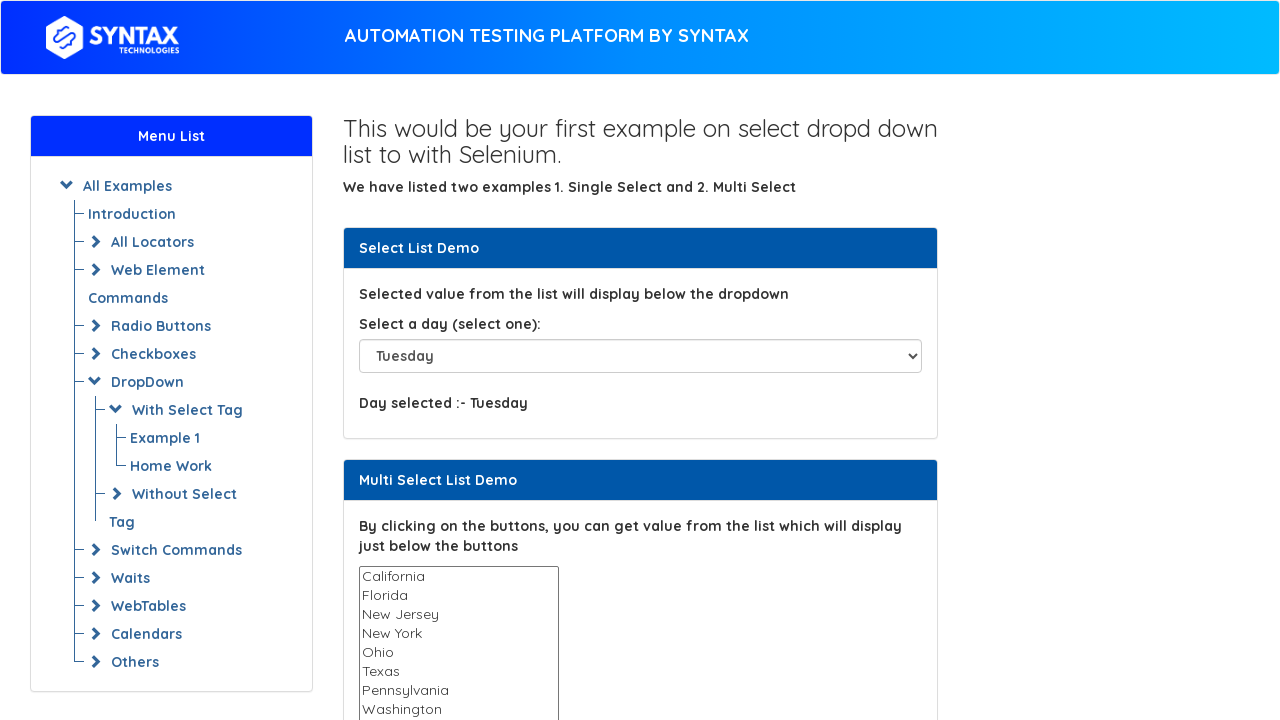

Selected dropdown option 4: 'Wednesday' on #select-demo
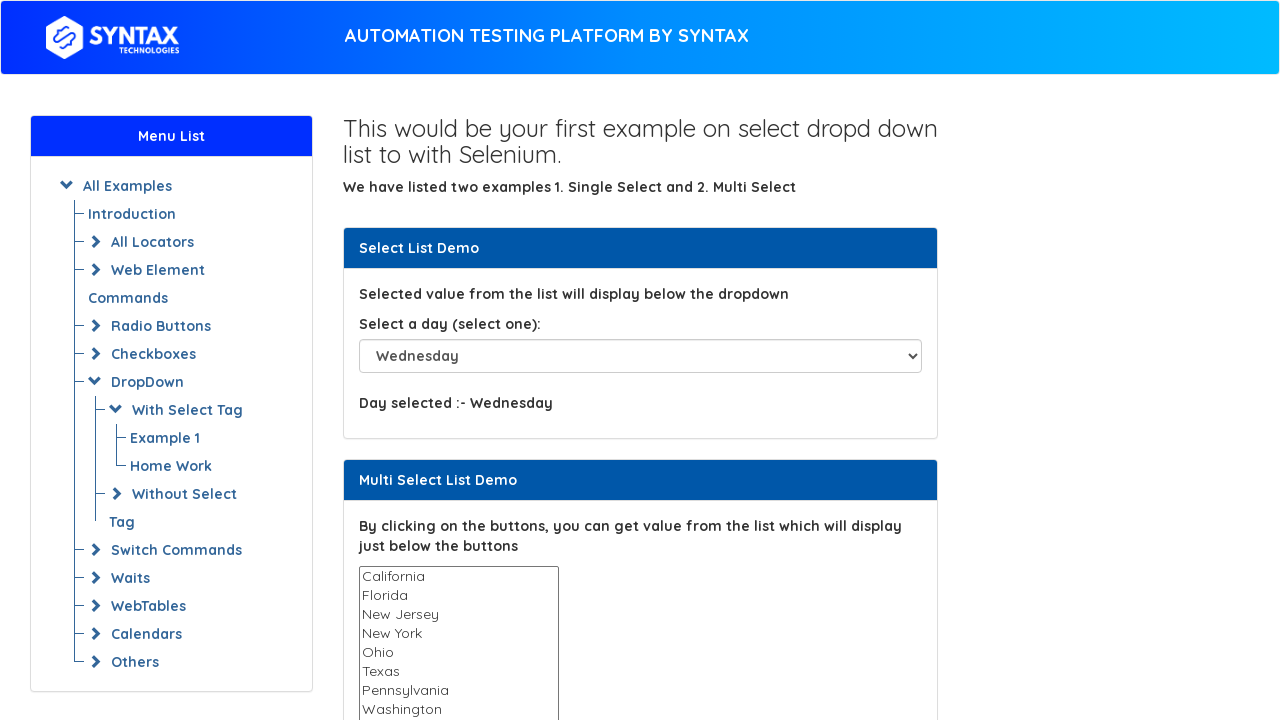

Waited 500ms to observe selection of 'Wednesday'
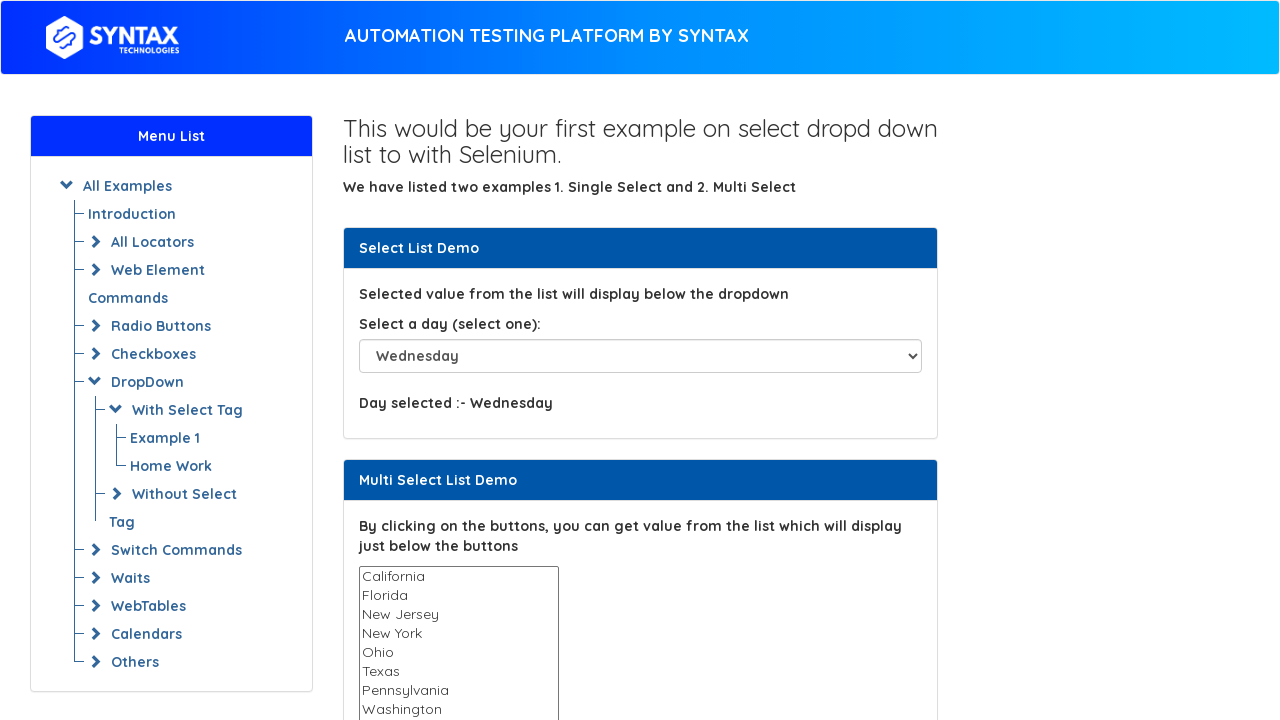

Selected dropdown option 5: 'Thursday' on #select-demo
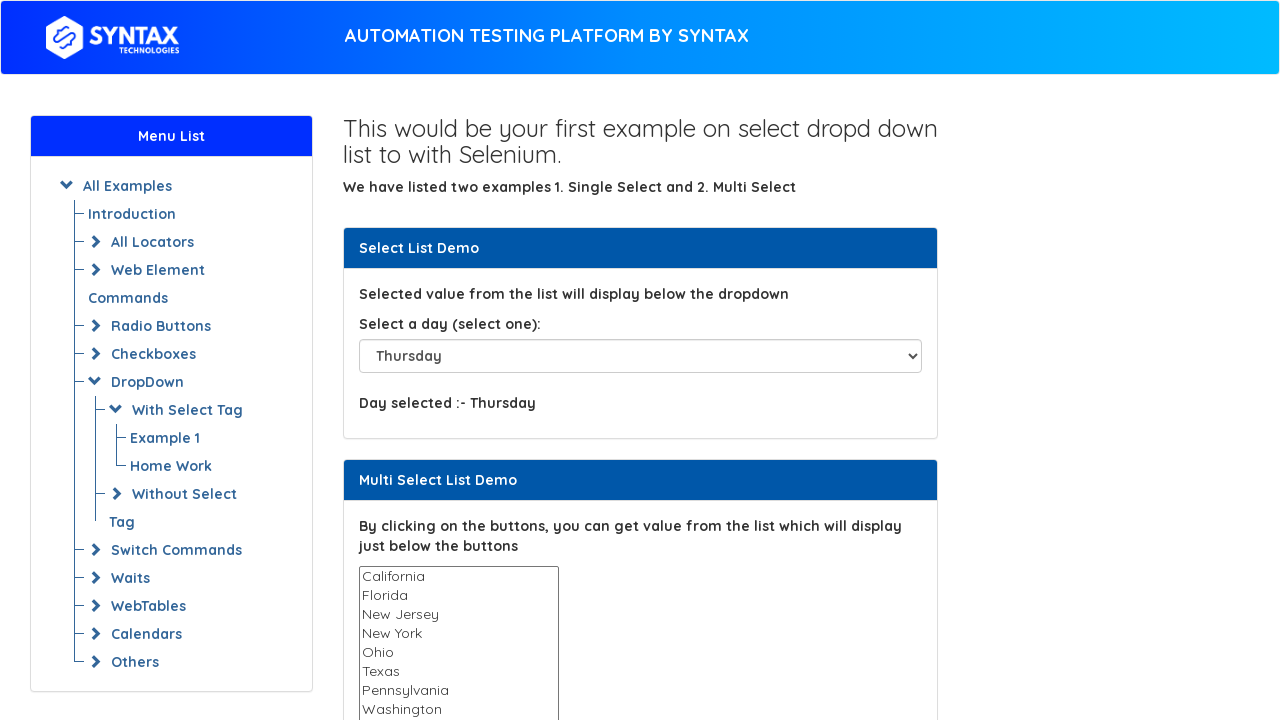

Waited 500ms to observe selection of 'Thursday'
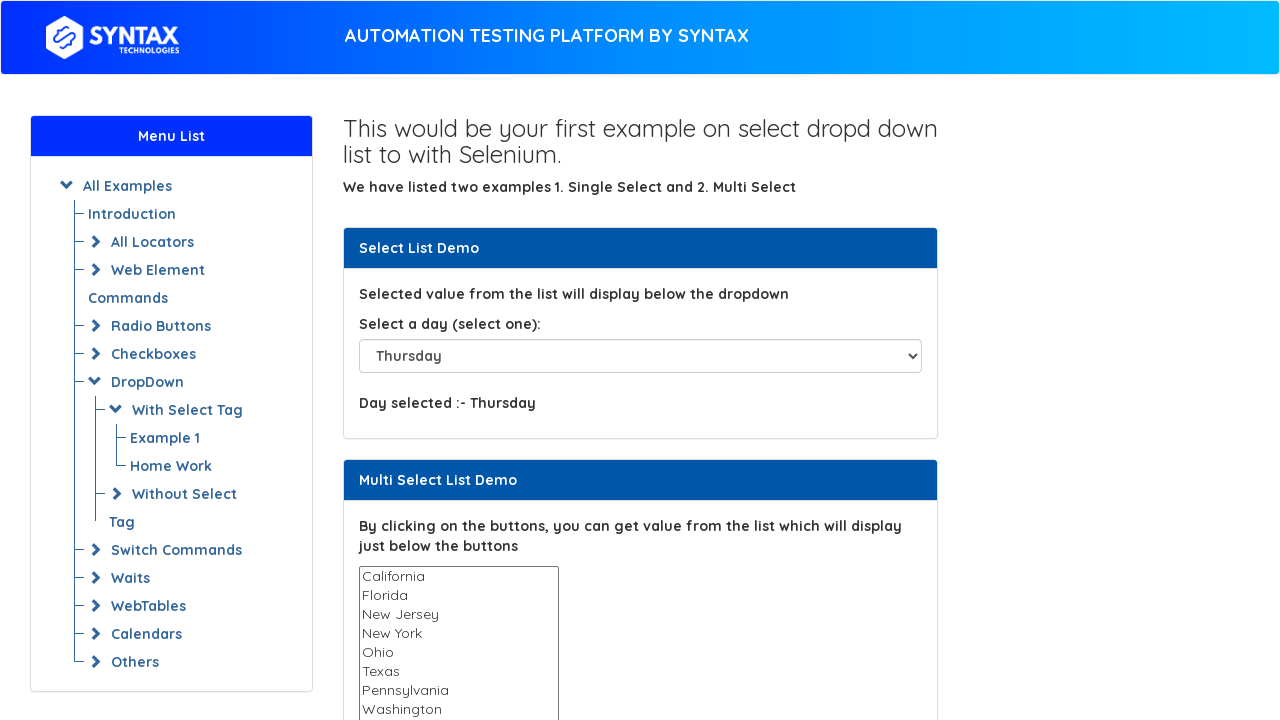

Selected dropdown option 6: 'Friday' on #select-demo
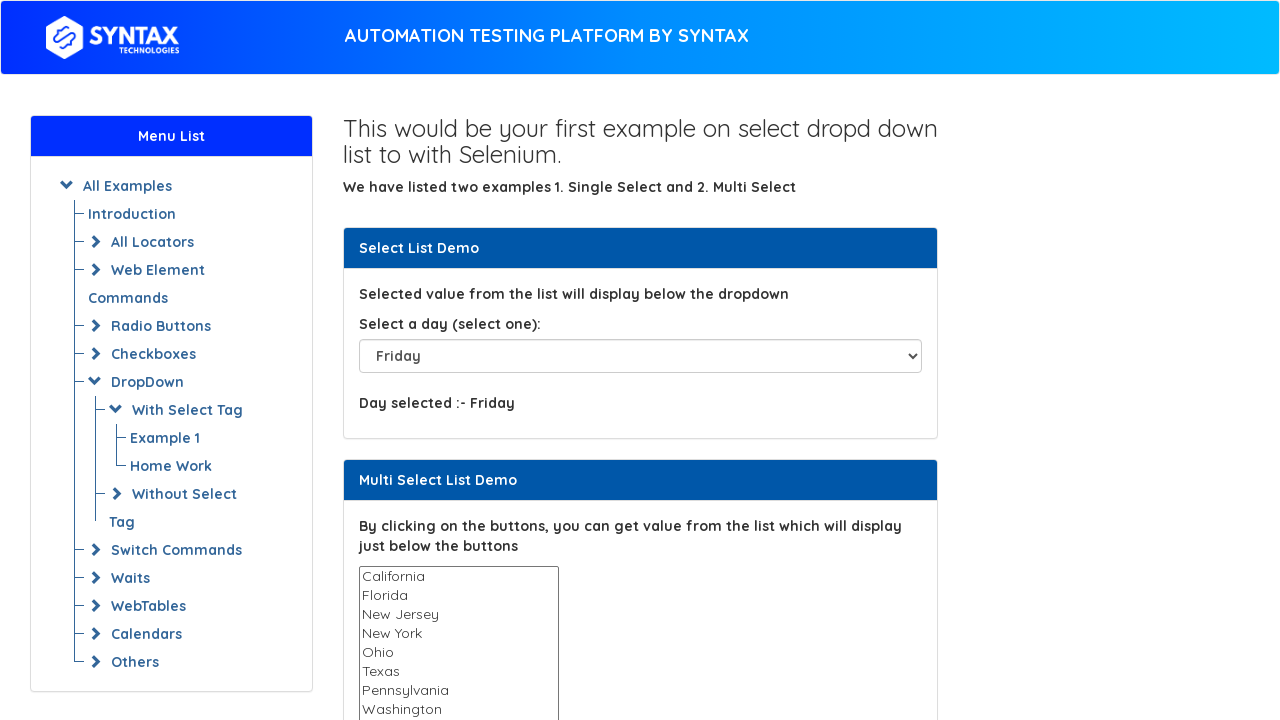

Waited 500ms to observe selection of 'Friday'
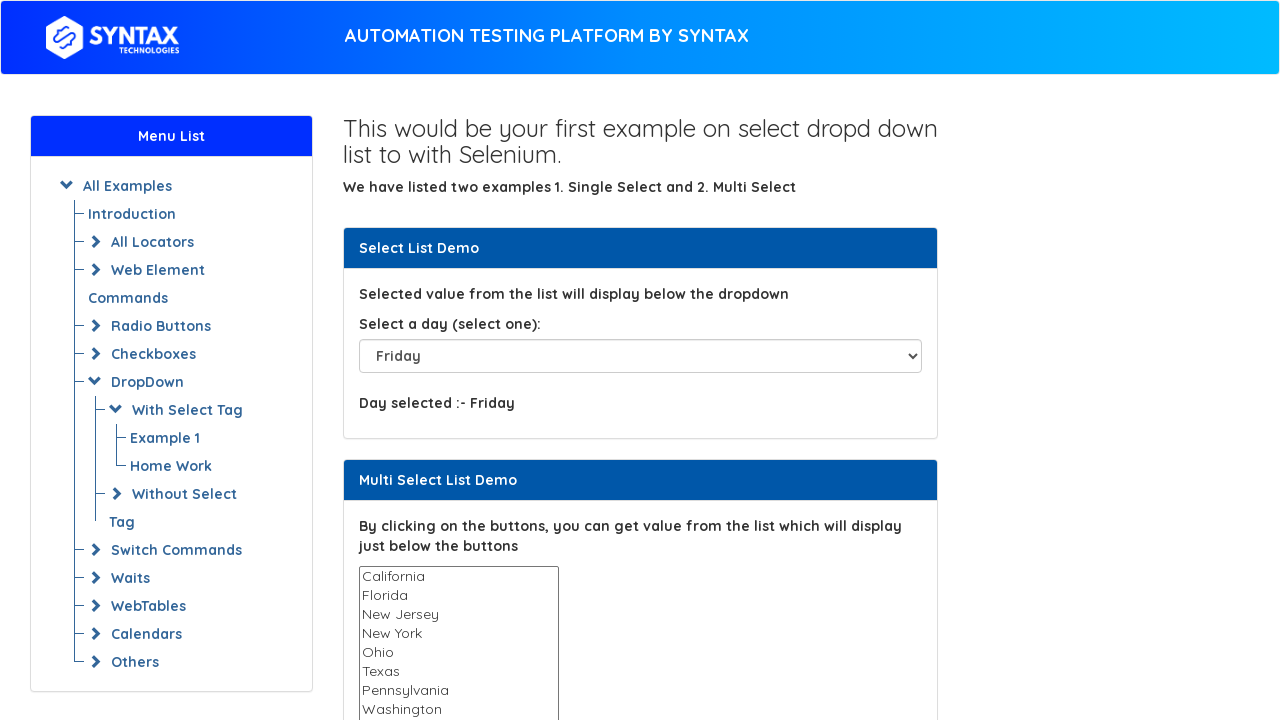

Selected dropdown option 7: 'Saturday' on #select-demo
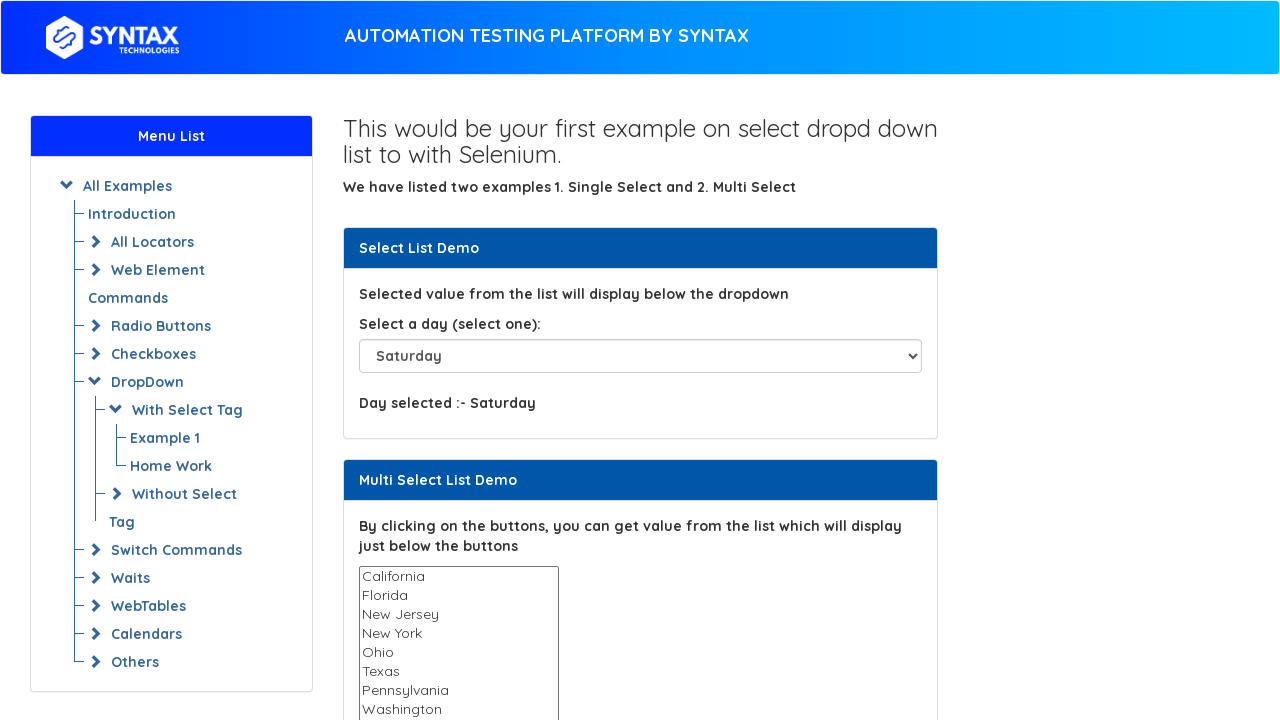

Waited 500ms to observe selection of 'Saturday'
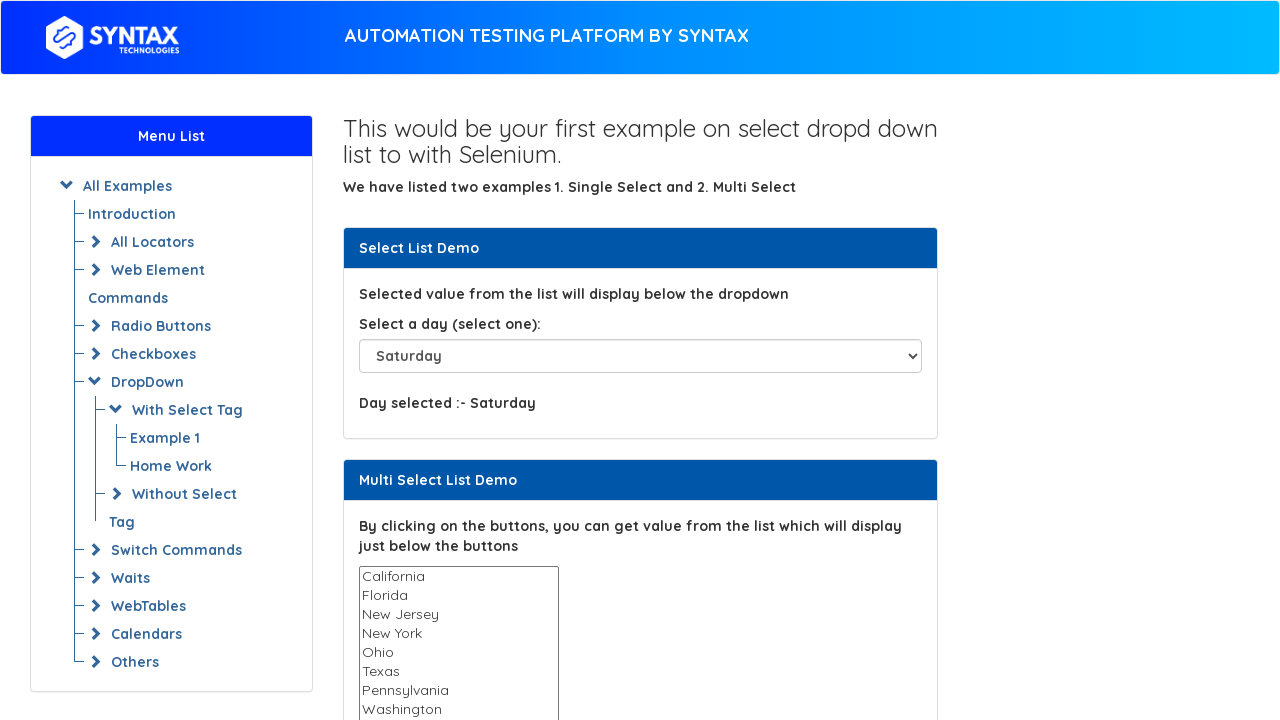

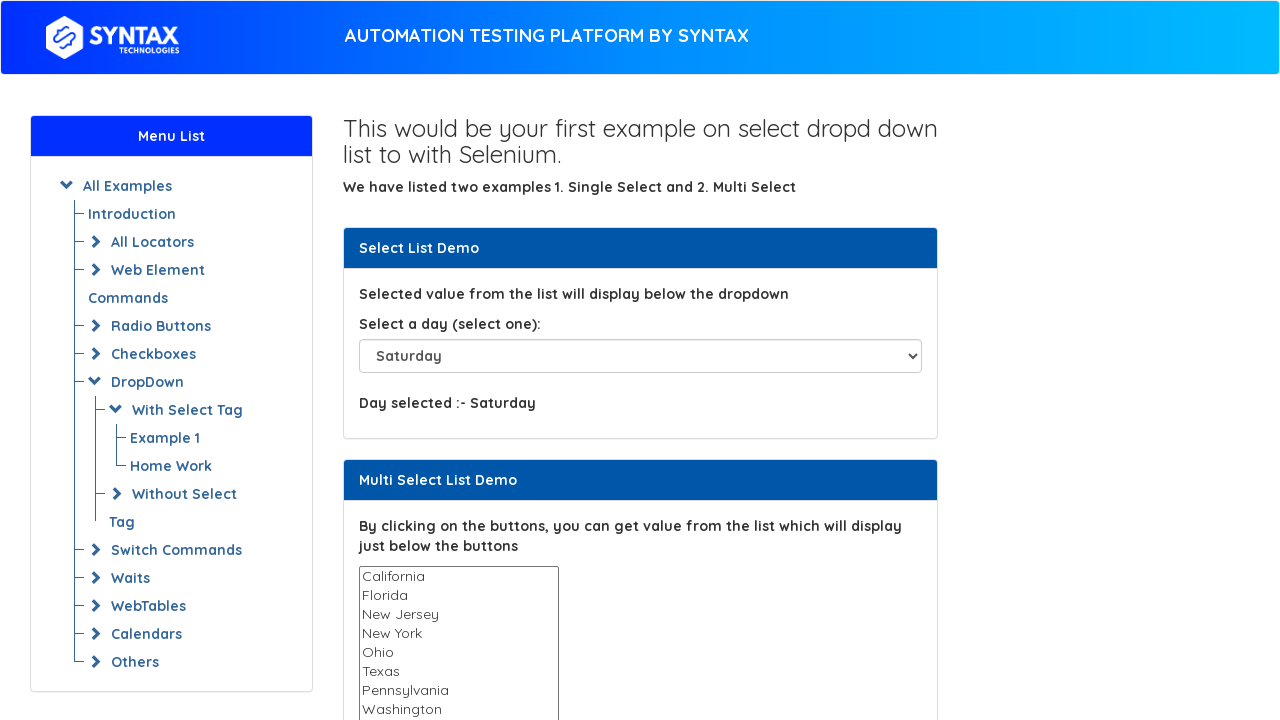